Tests a text box form by filling in user details, using copy-paste functionality between address fields, and submitting the form

Starting URL: https://demoqa.com/text-box

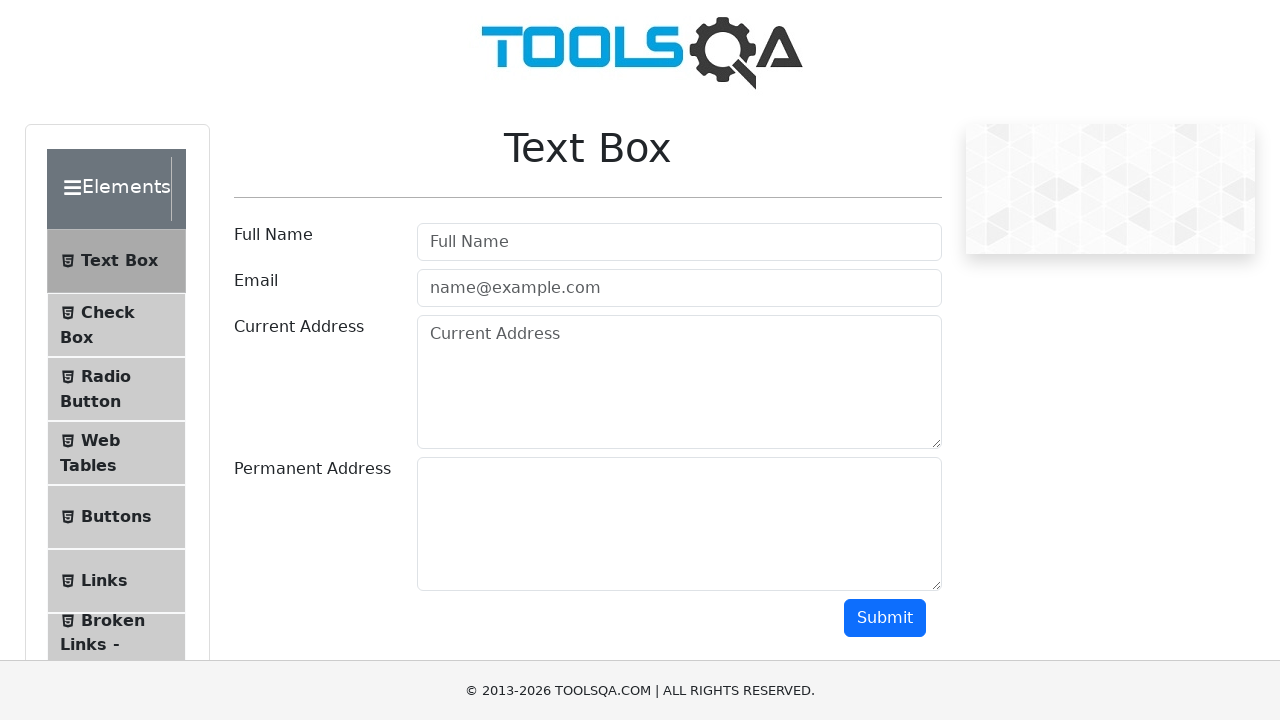

Filled full name field with 'Khaled' on #userName
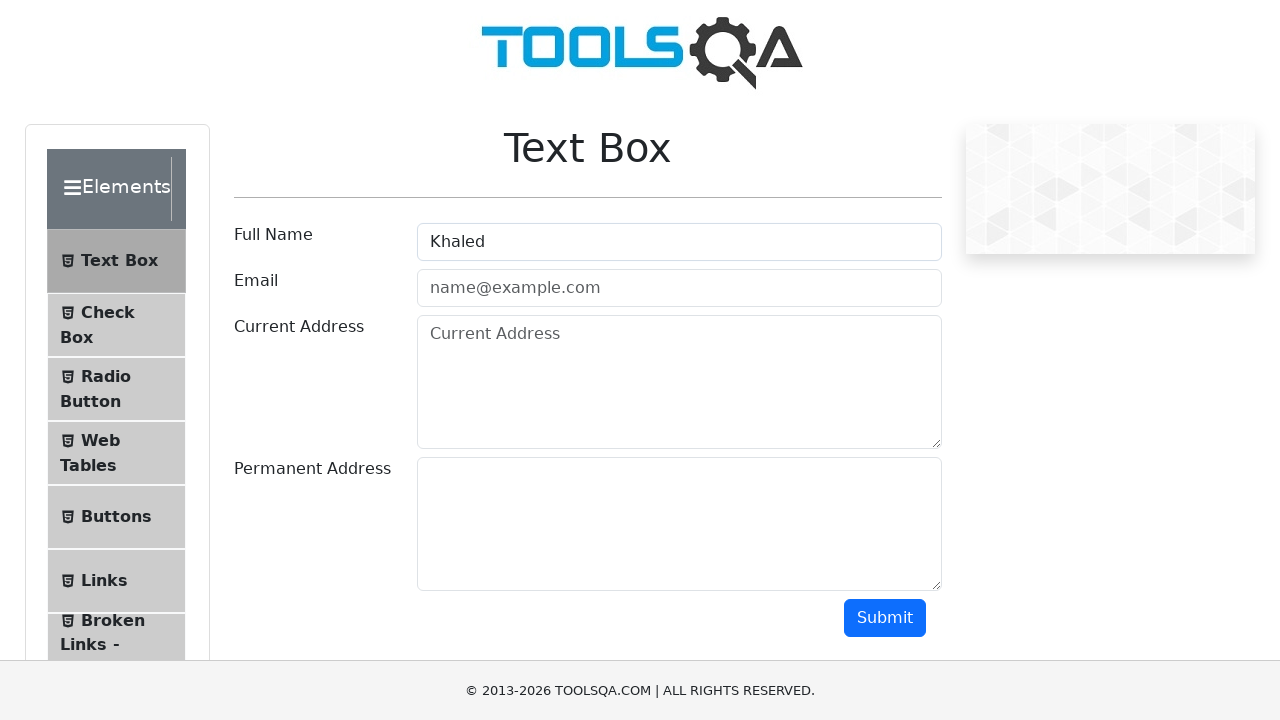

Filled email field with 'khaled@gmail.com' on #userEmail
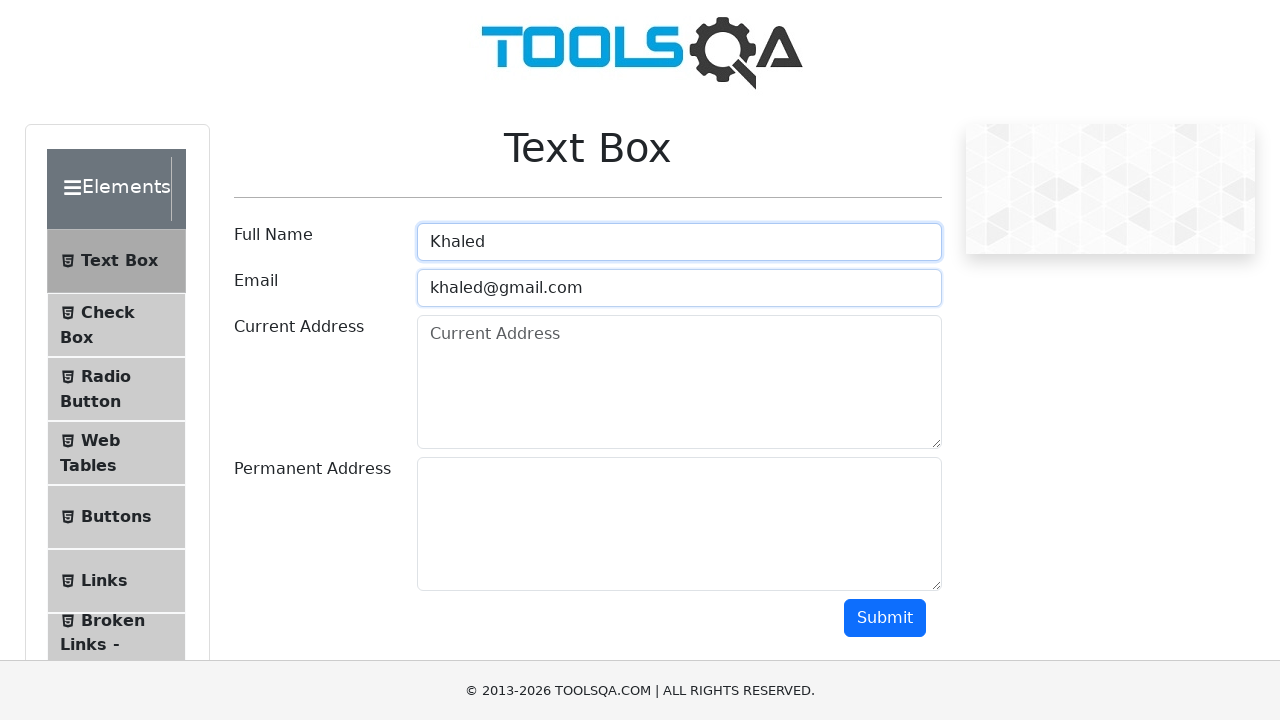

Filled current address field with 'Tunis' on #currentAddress
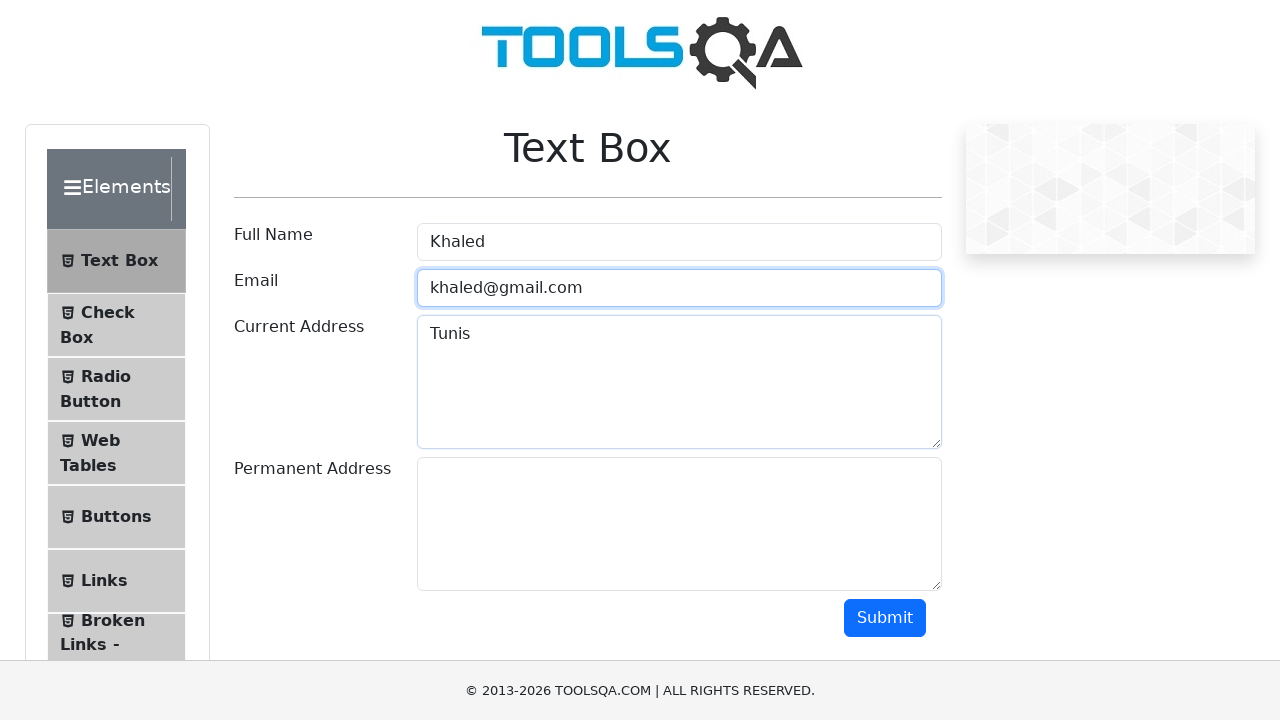

Clicked on current address field at (679, 382) on #currentAddress
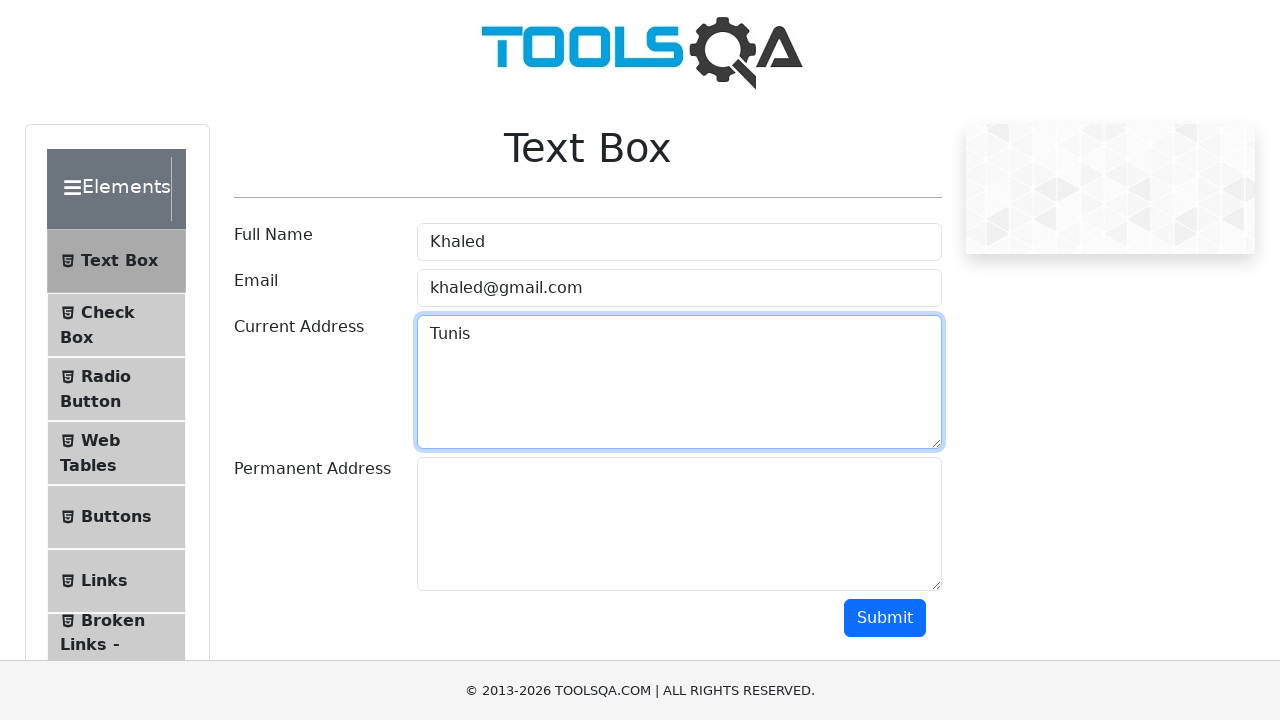

Selected all text in current address field
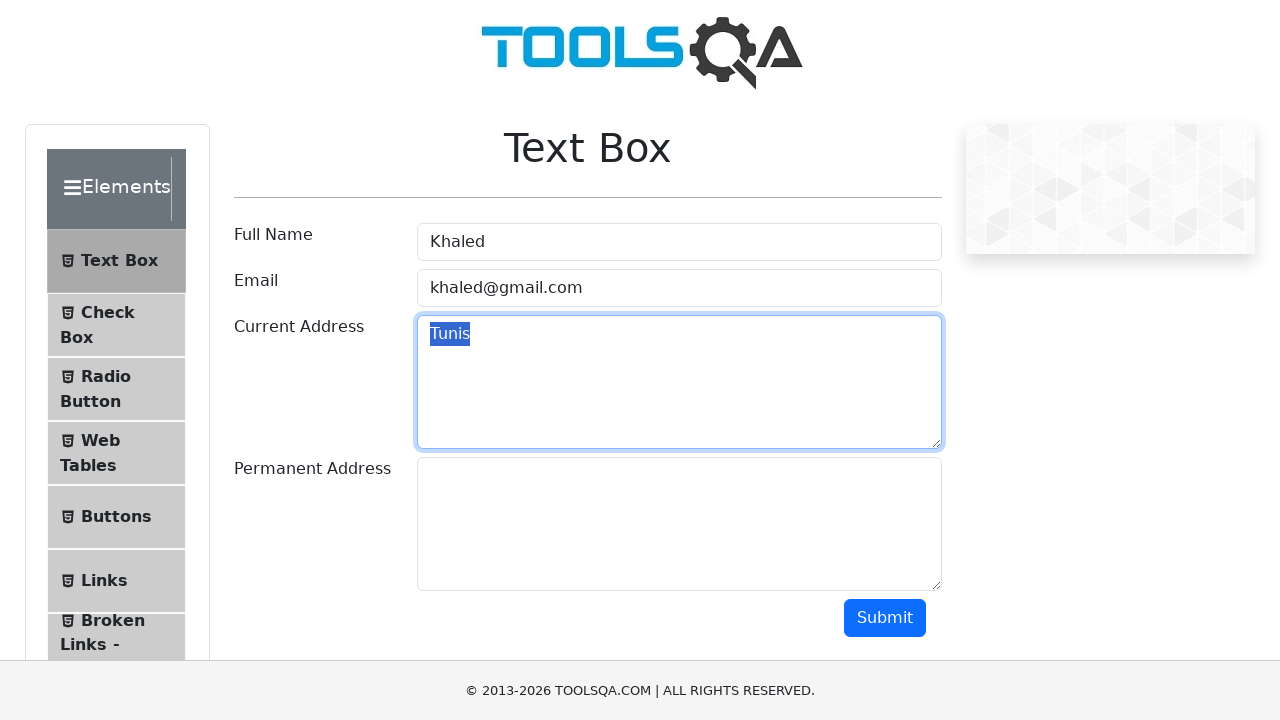

Copied current address text to clipboard
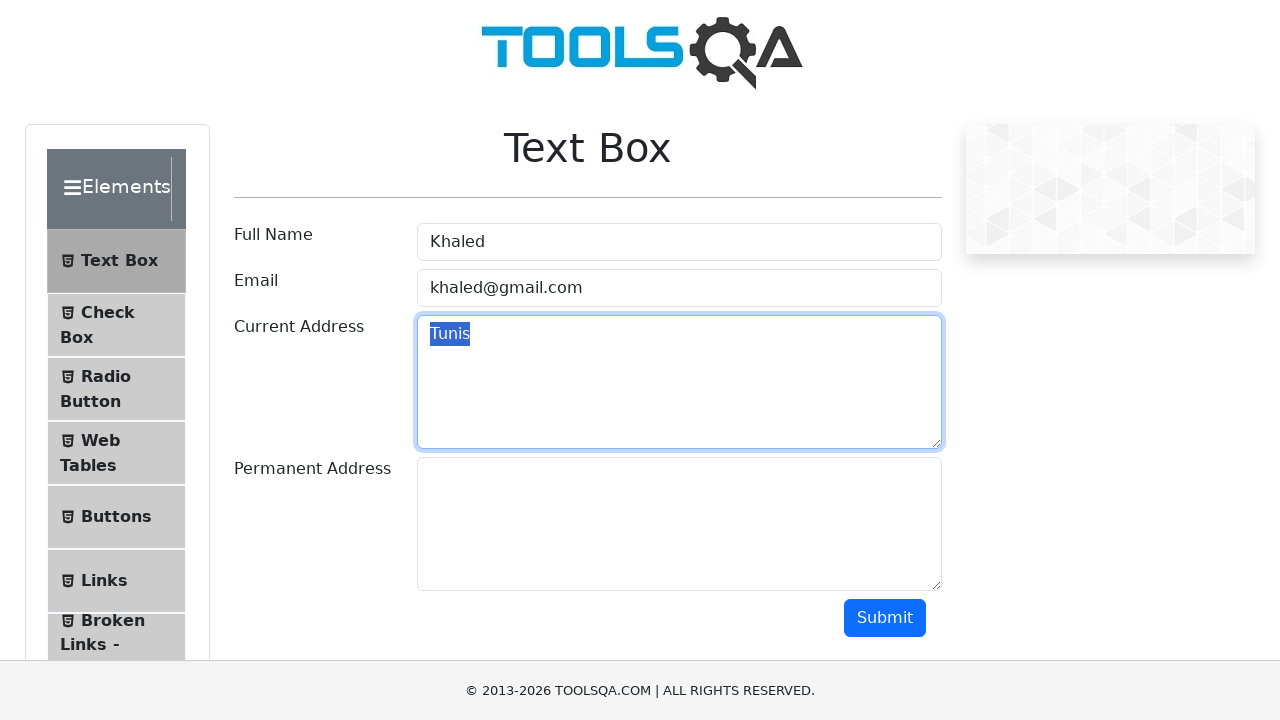

Clicked on permanent address field at (679, 524) on #permanentAddress
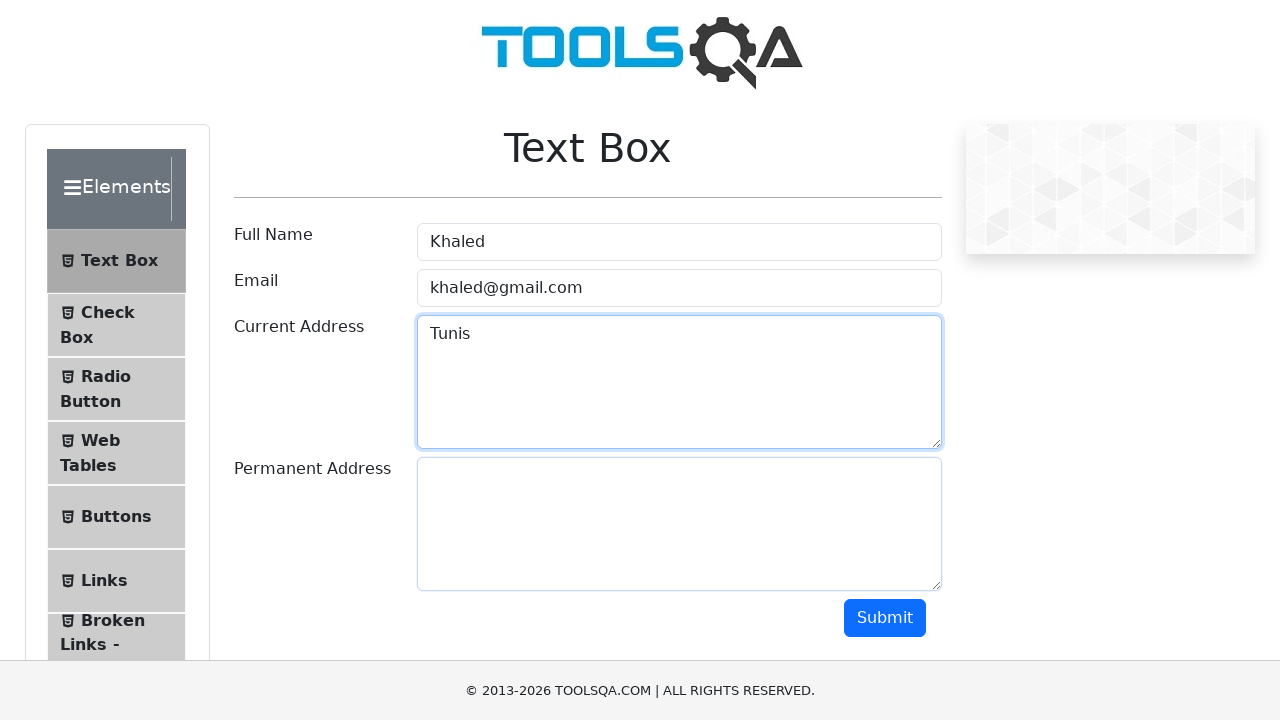

Pasted address text into permanent address field
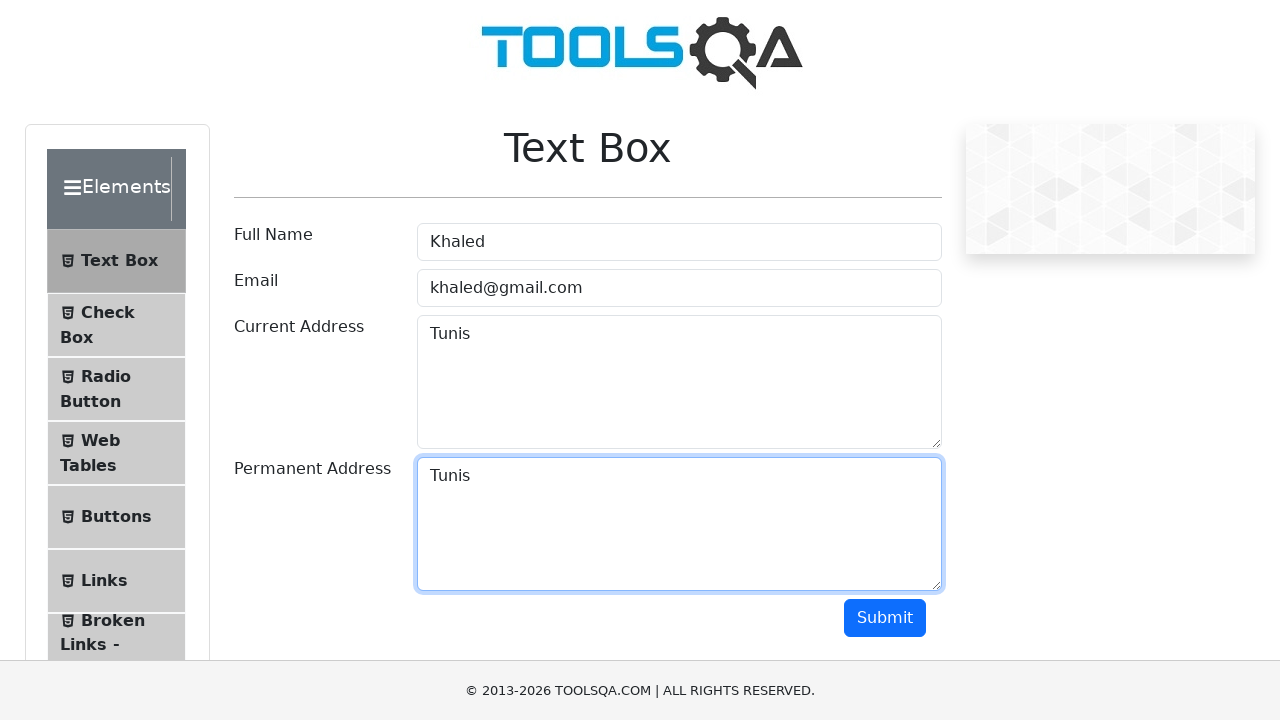

Clicked submit button to submit the form at (885, 618) on #submit
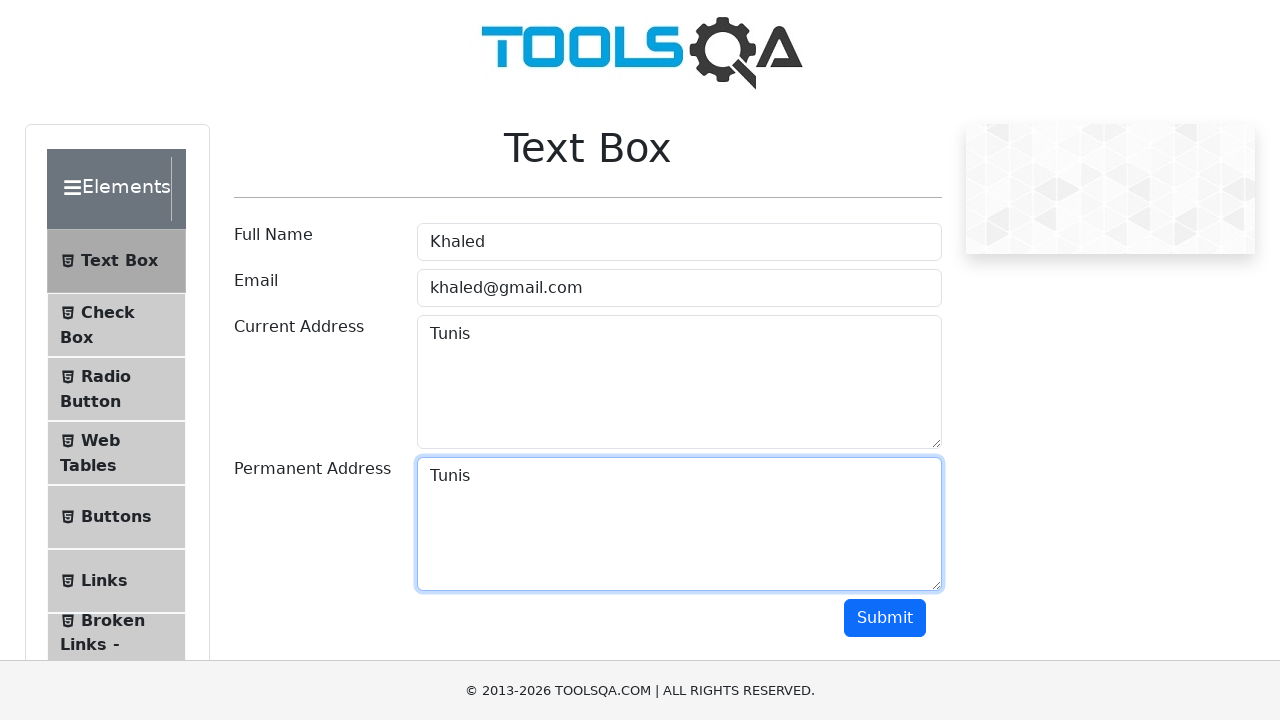

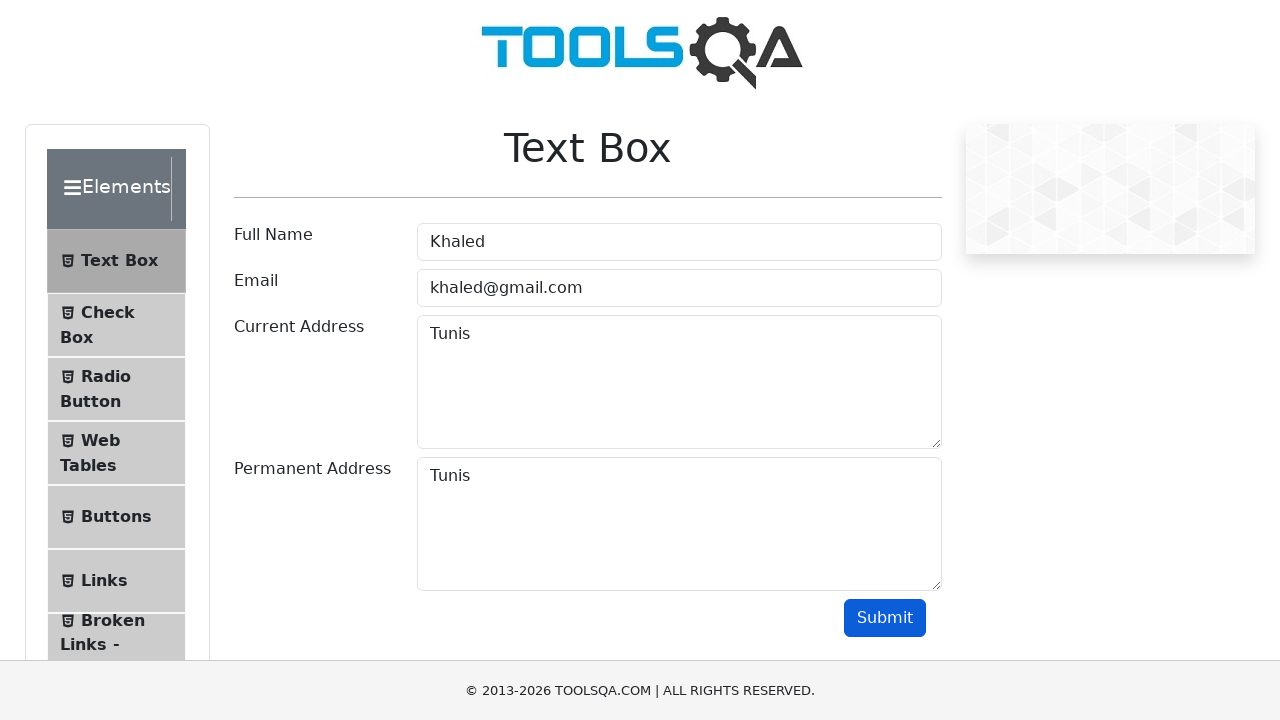